Navigates to Rahul Shetty Academy website and retrieves the page title to verify the page loads correctly

Starting URL: https://rahulshettyacademy.com/

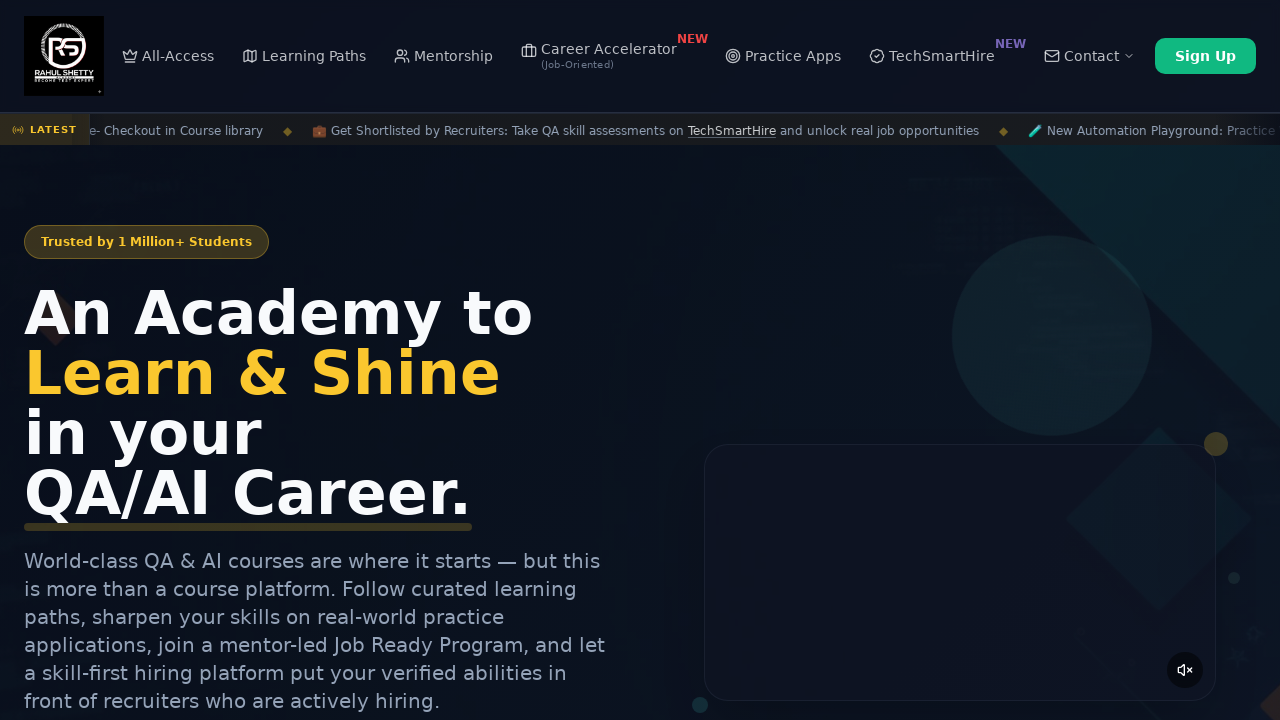

Navigated to Rahul Shetty Academy website
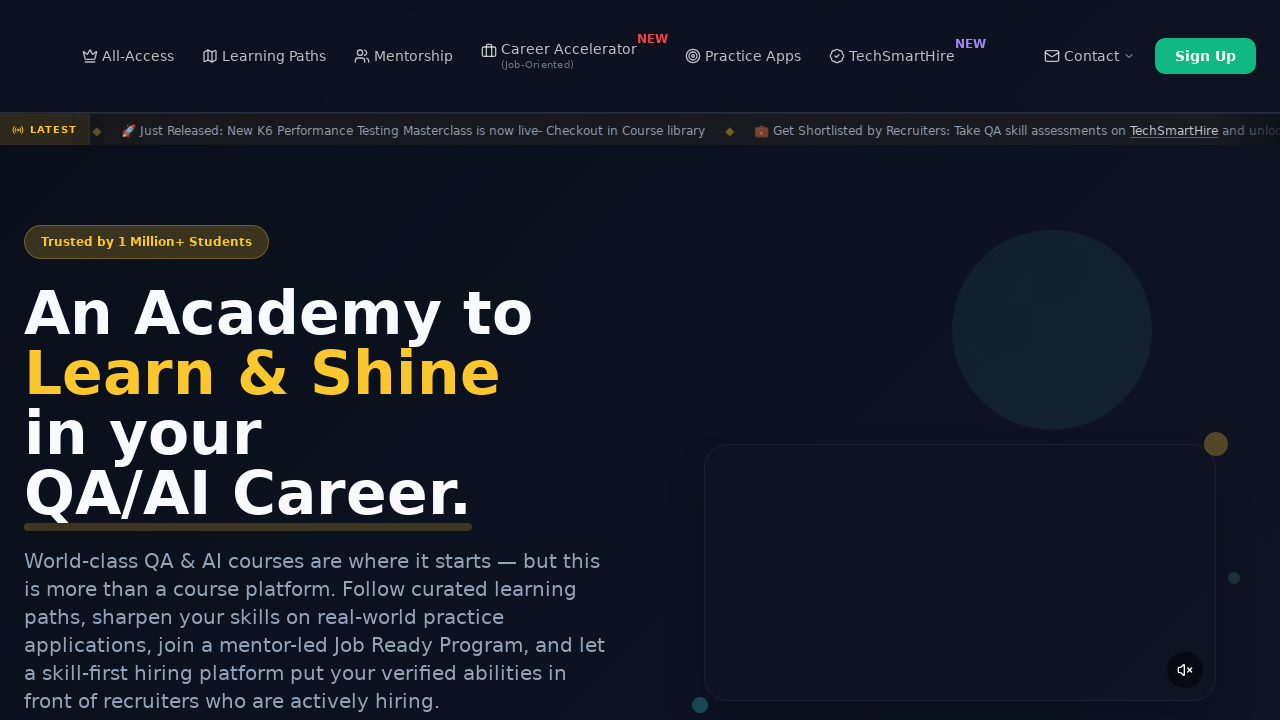

Page fully loaded - DOM content loaded
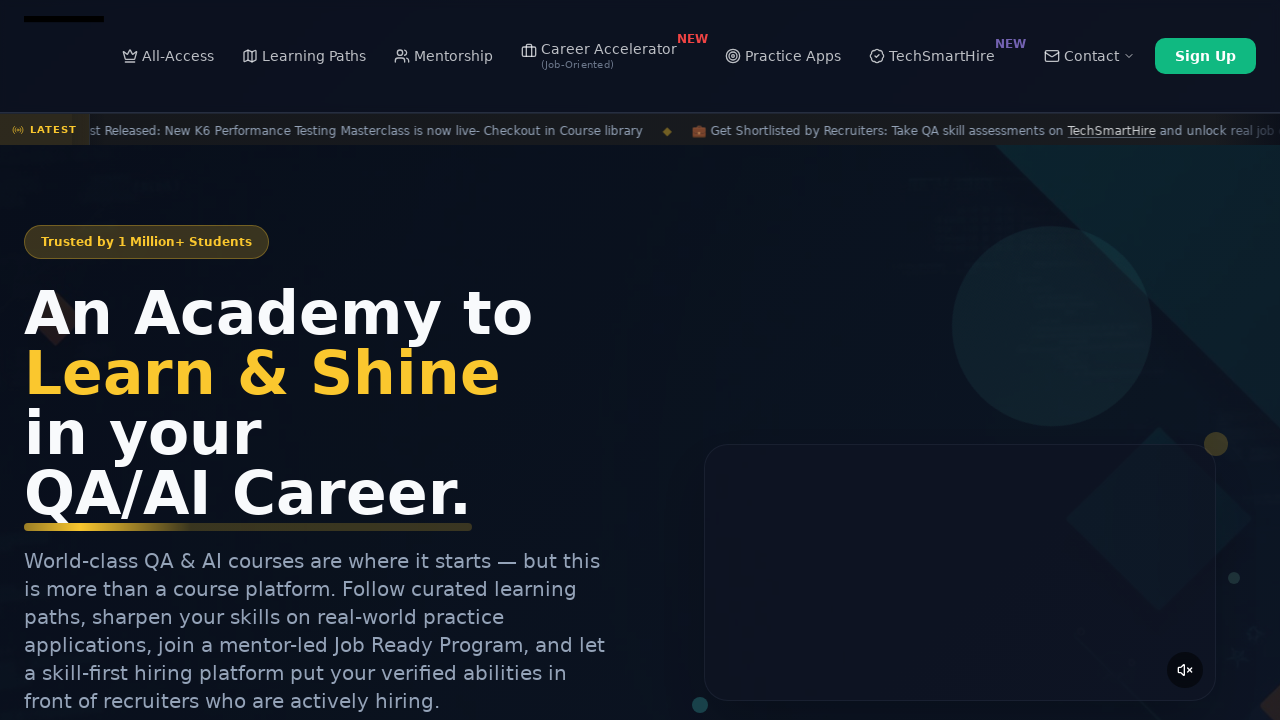

Retrieved page title: Rahul Shetty Academy | QA Automation, Playwright, AI Testing & Online Training
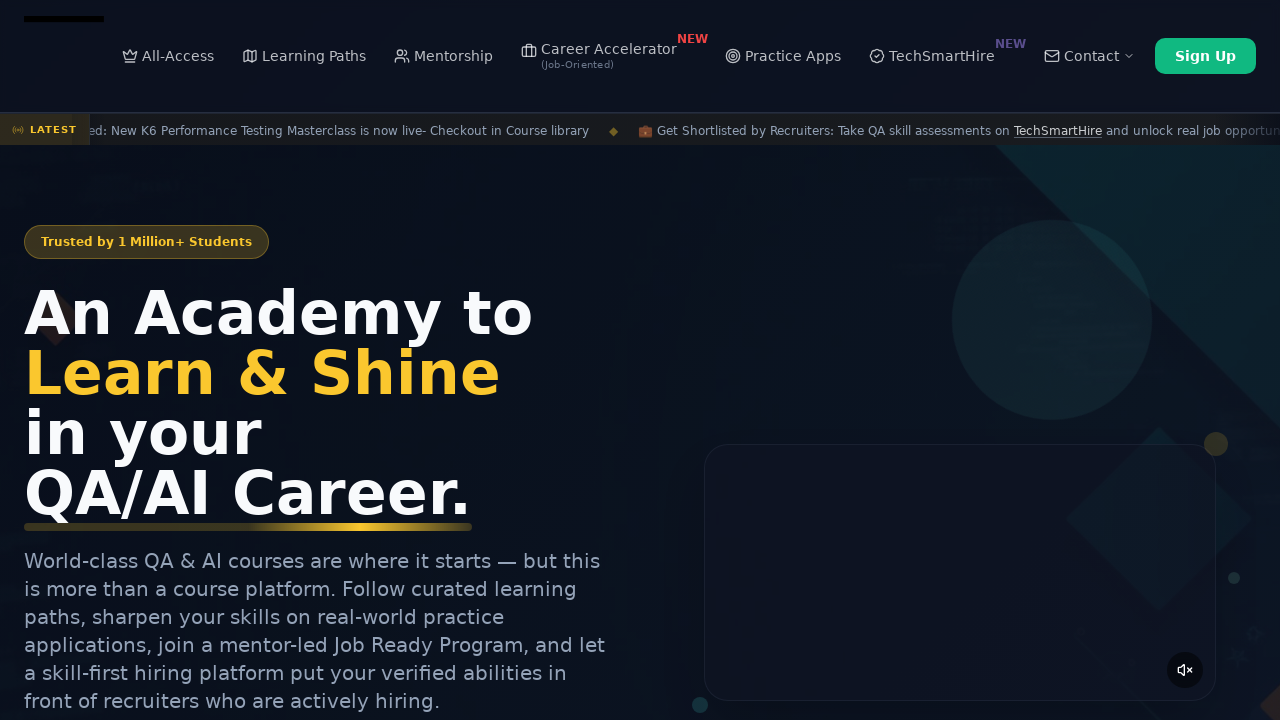

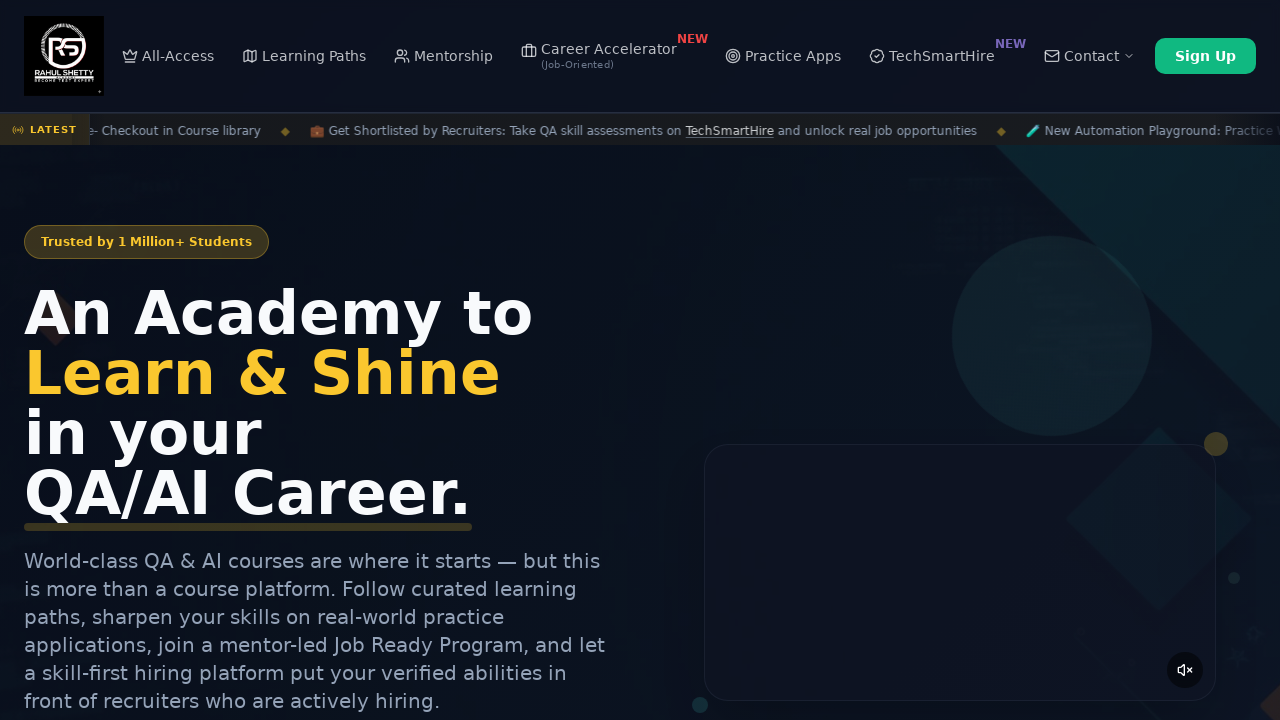